Fills out a registration form with personal information including name, address, phone number, and account credentials

Starting URL: https://parabank.parasoft.com/parabank/register.htm

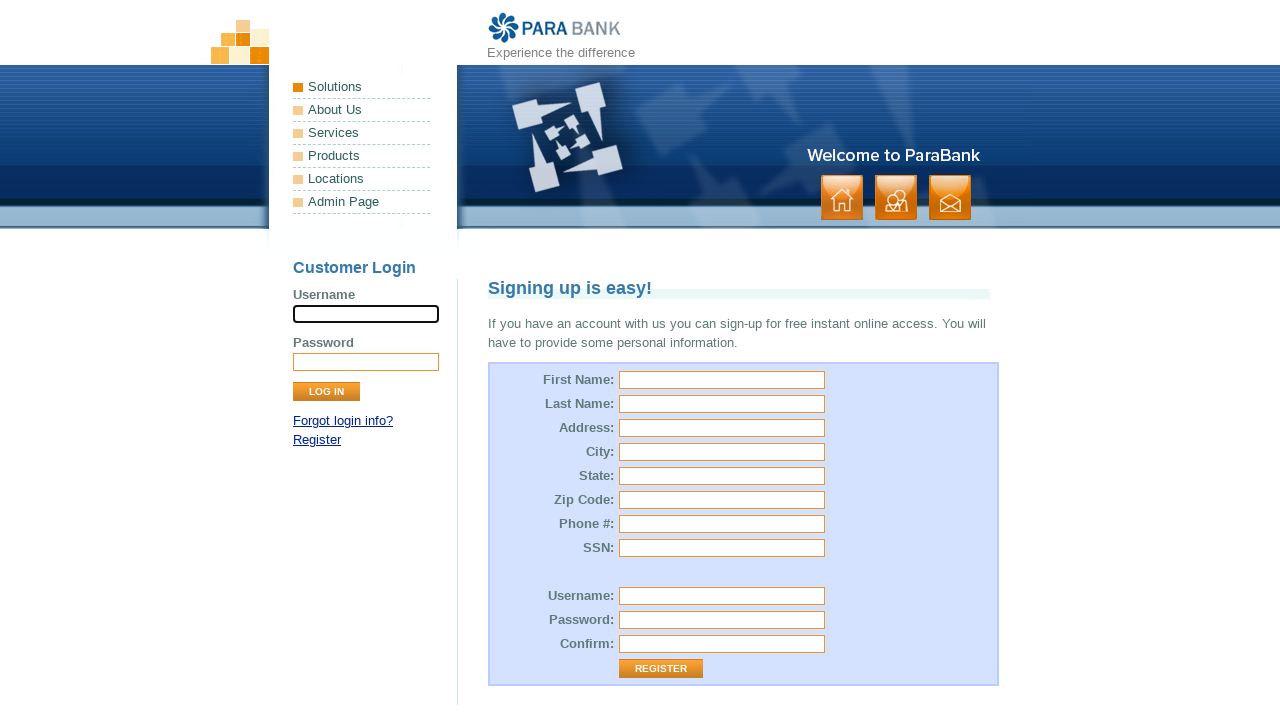

Filled first name field with 'Ali Rıza' on #customer\.firstName
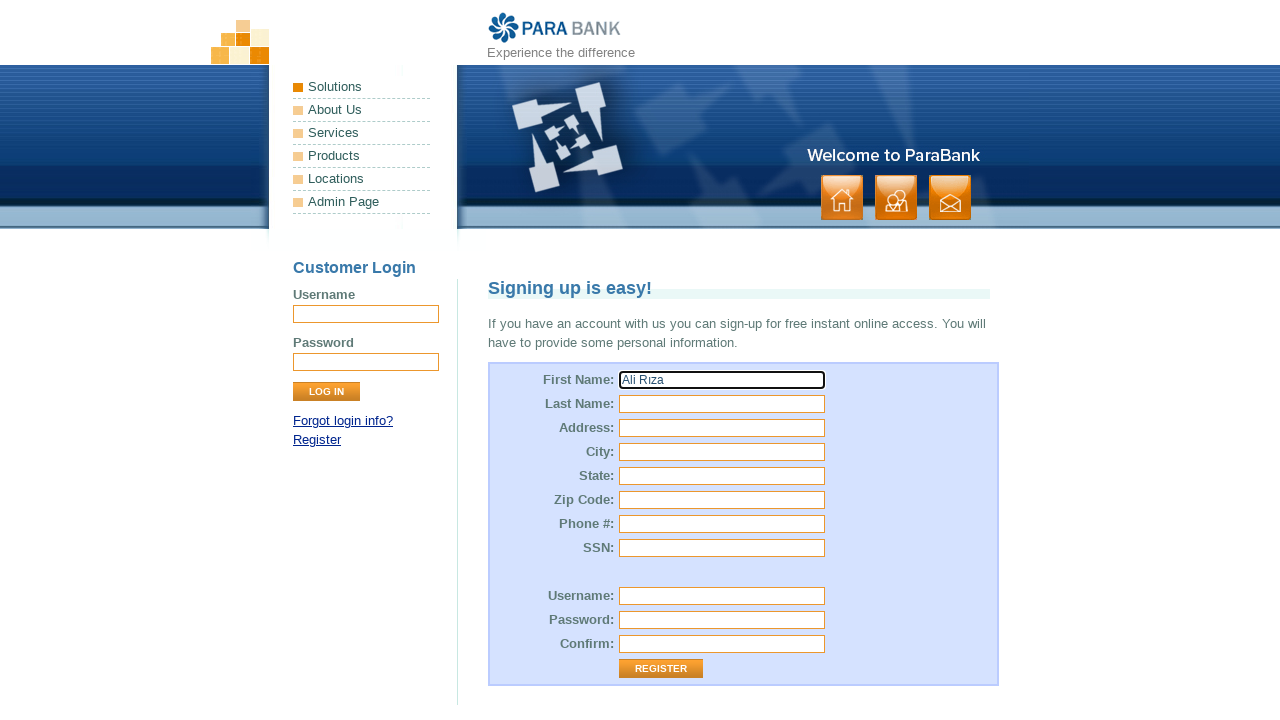

Filled last name field with 'Güler' on #customer\.lastName
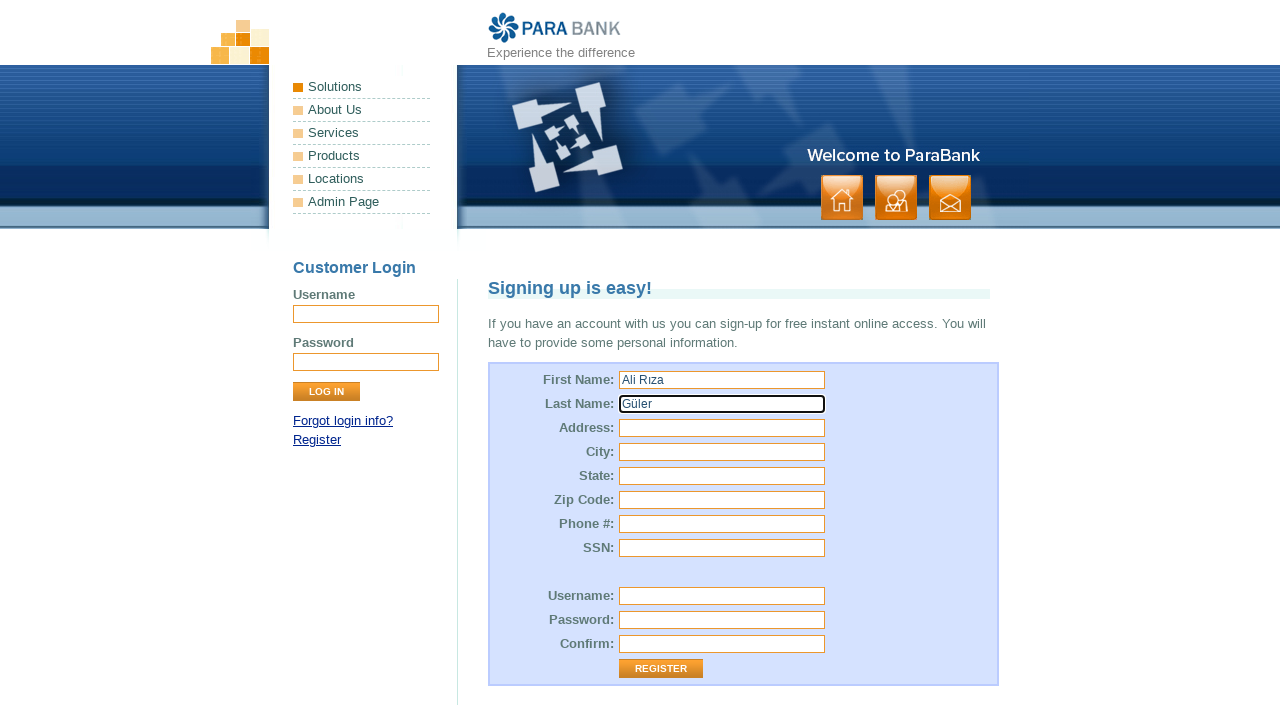

Filled street address field with '5131. sok.' on #customer\.address\.street
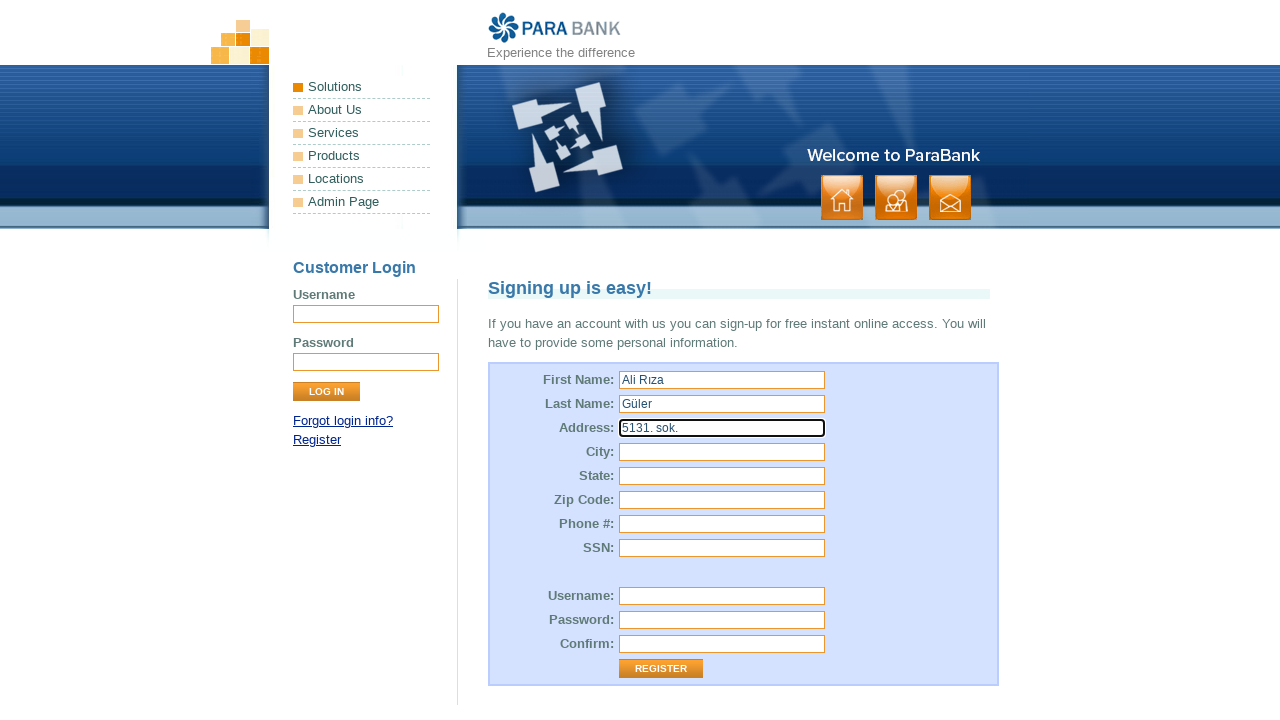

Filled city field with 'Balıkesir' on #customer\.address\.city
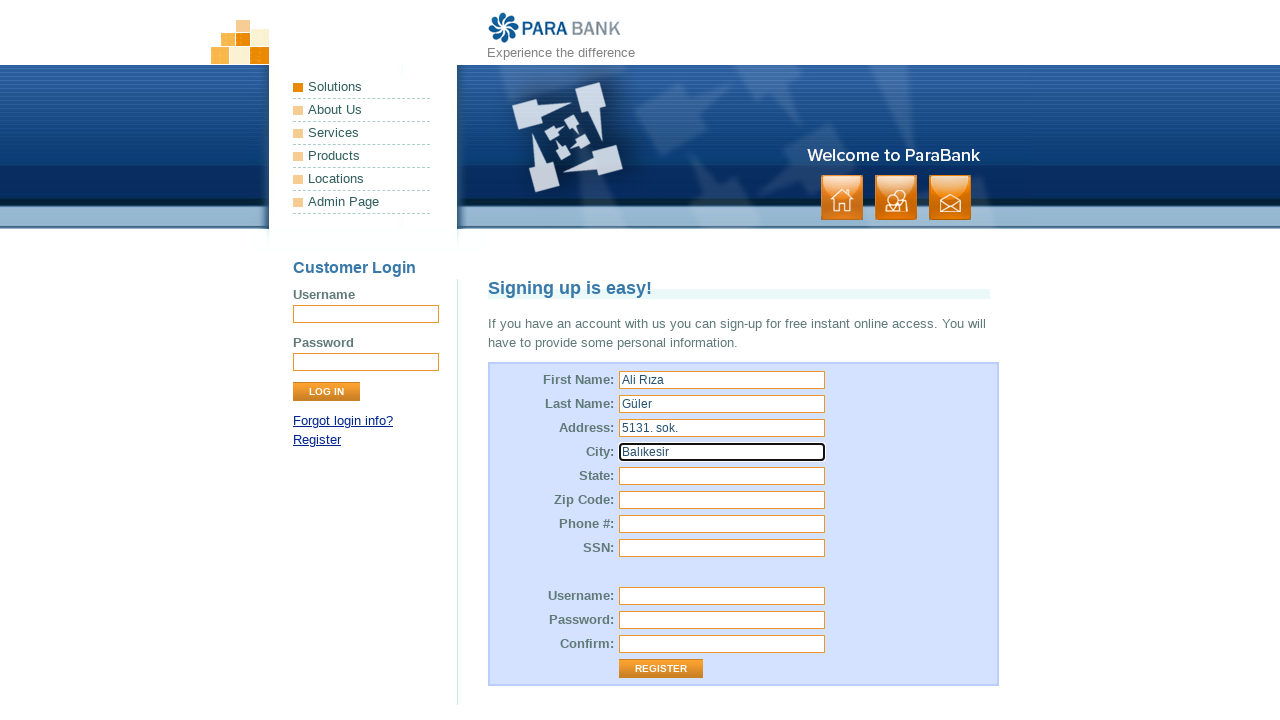

Filled state field with 'Türkiye' on #customer\.address\.state
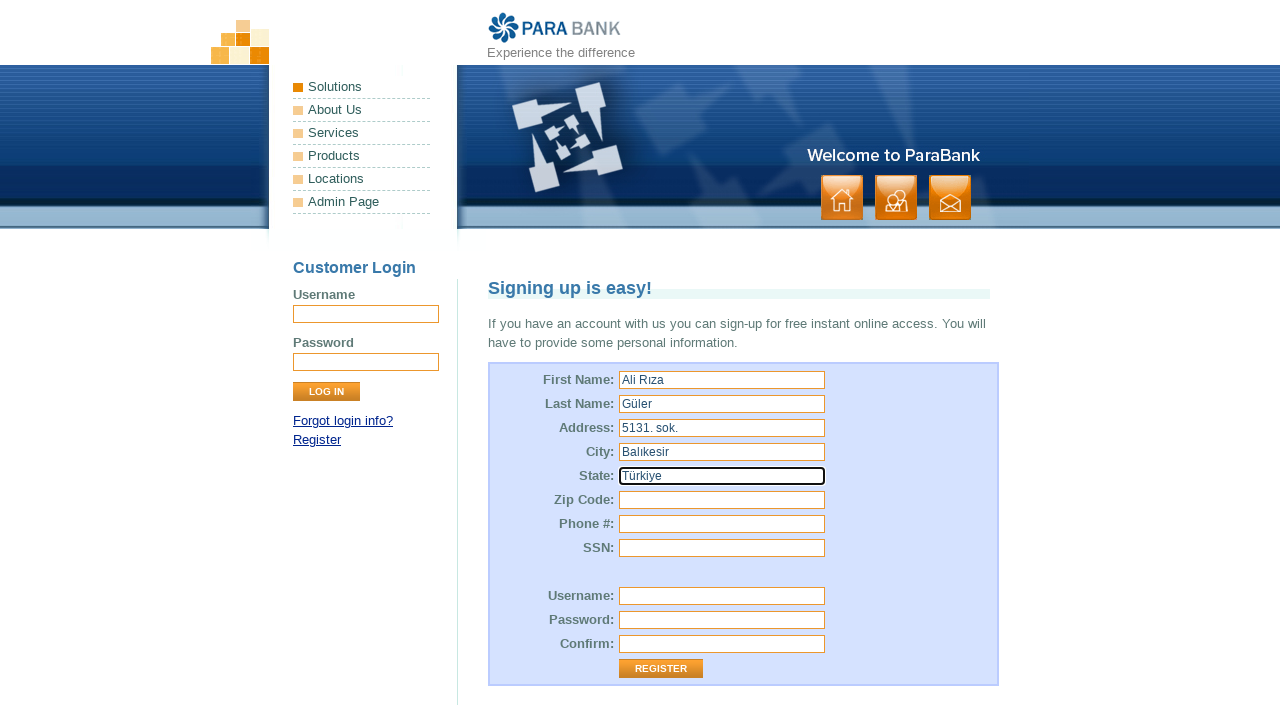

Filled zip code field with '10050' on #customer\.address\.zipCode
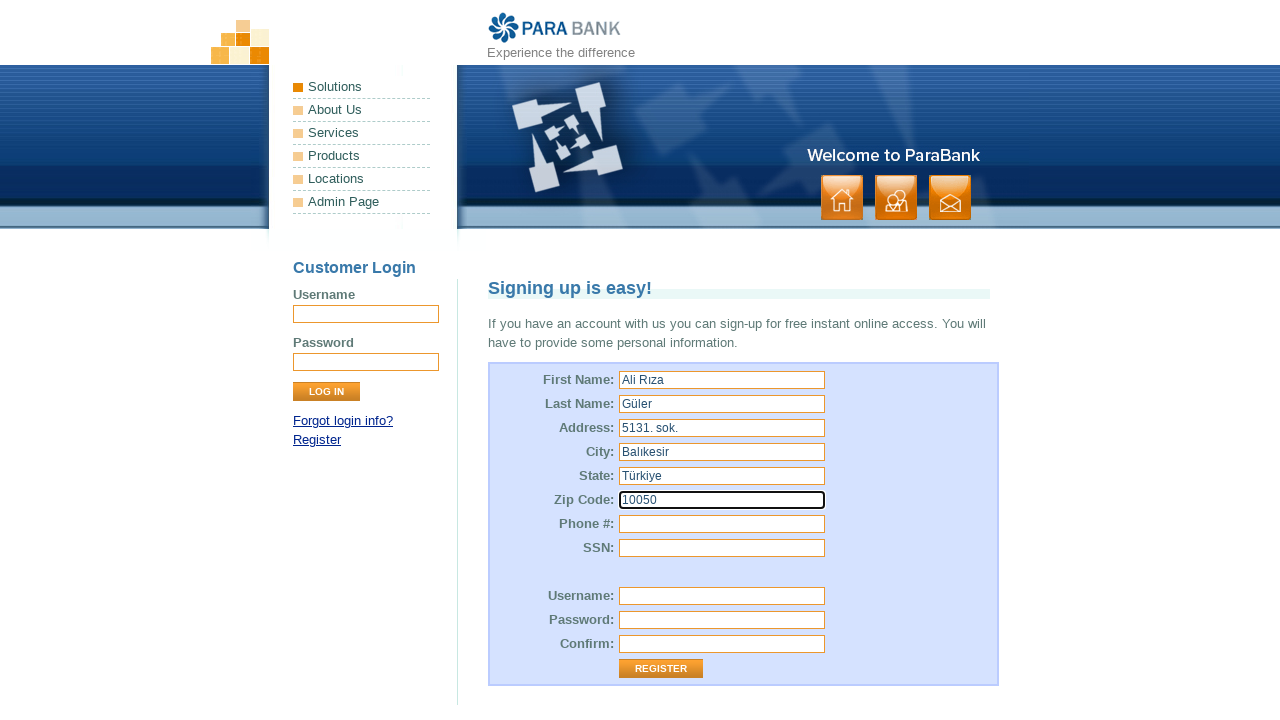

Filled phone number field with '00905052251190' on #customer\.phoneNumber
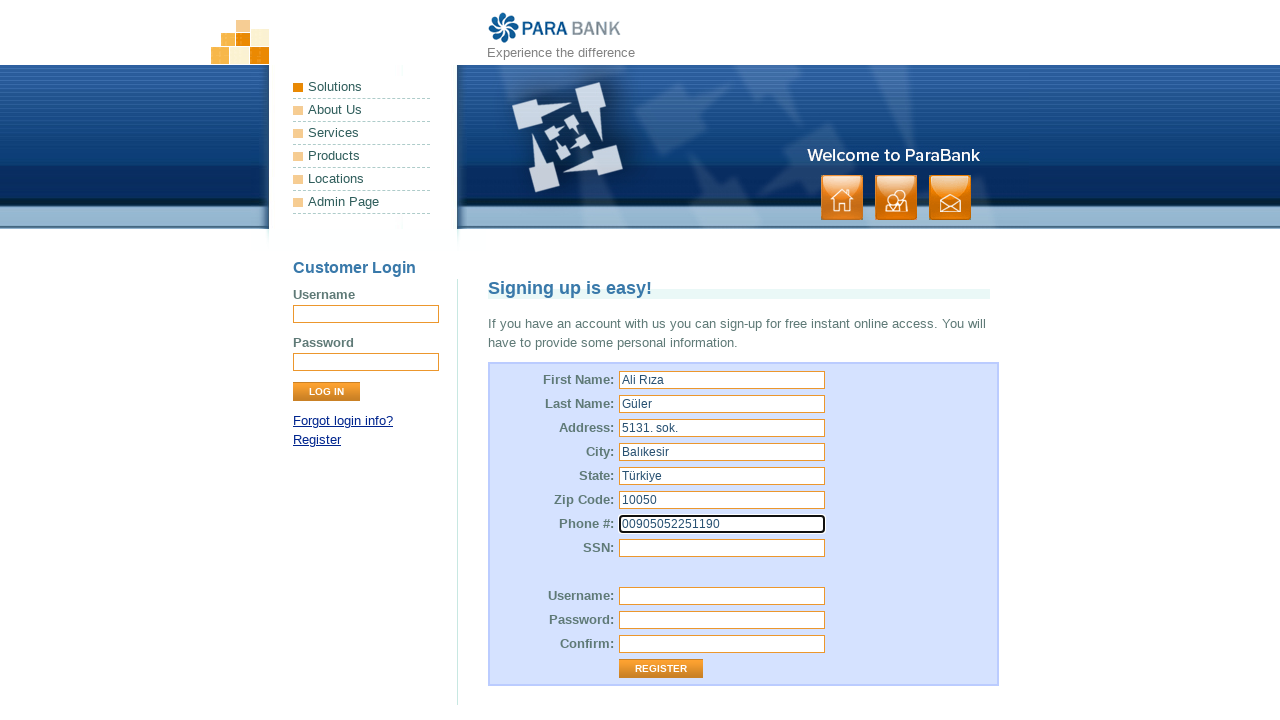

Filled SSN field with '12345678910' on #customer\.ssn
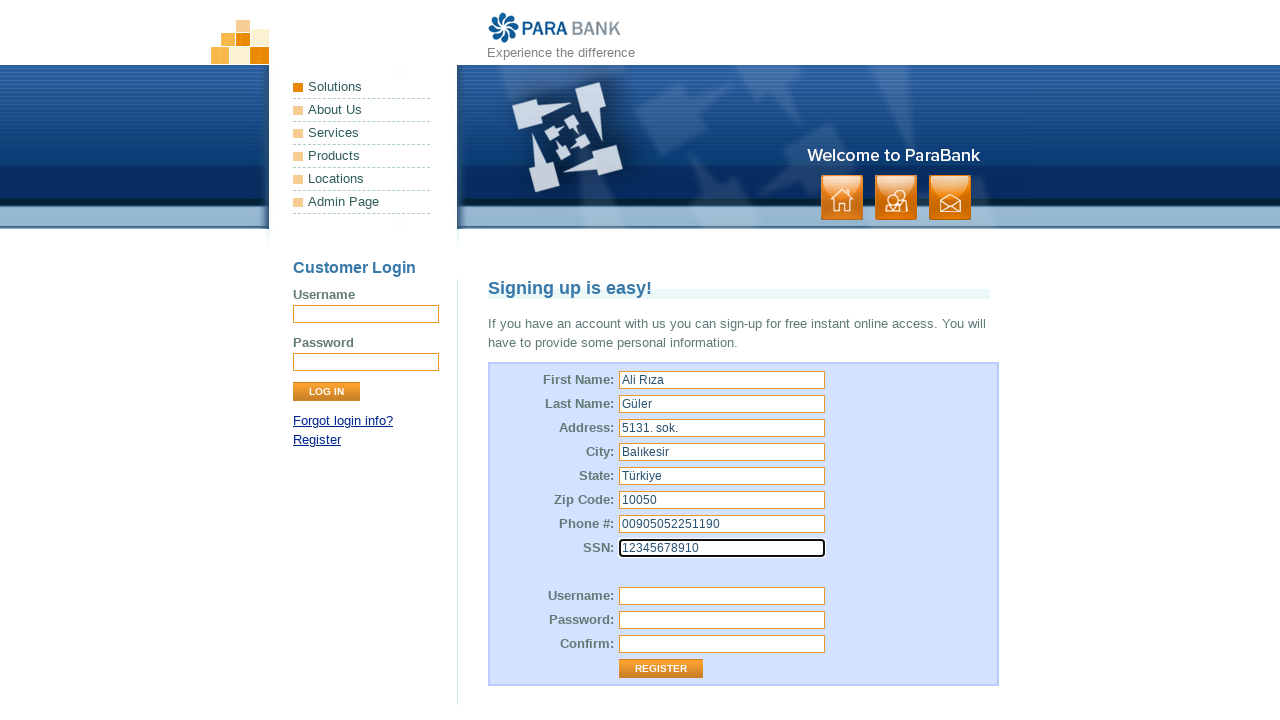

Filled username field with 'arguler' on #customer\.username
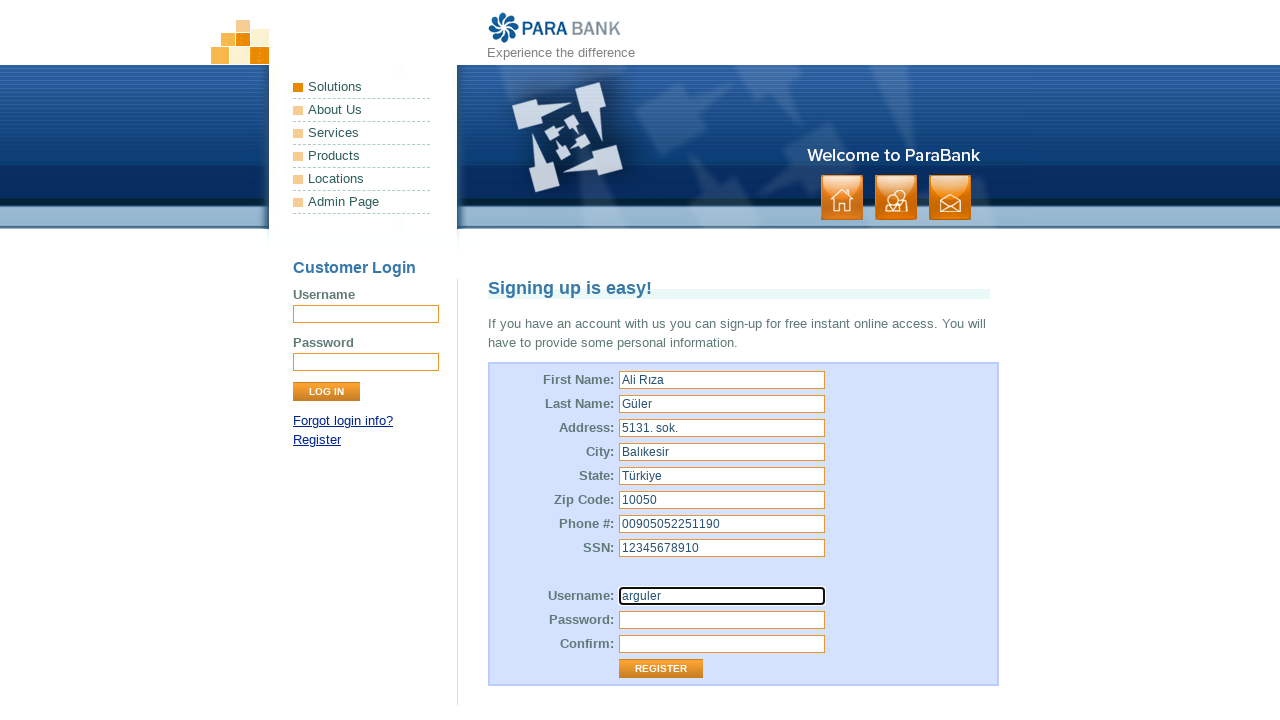

Filled password field with '12345678' on #customer\.password
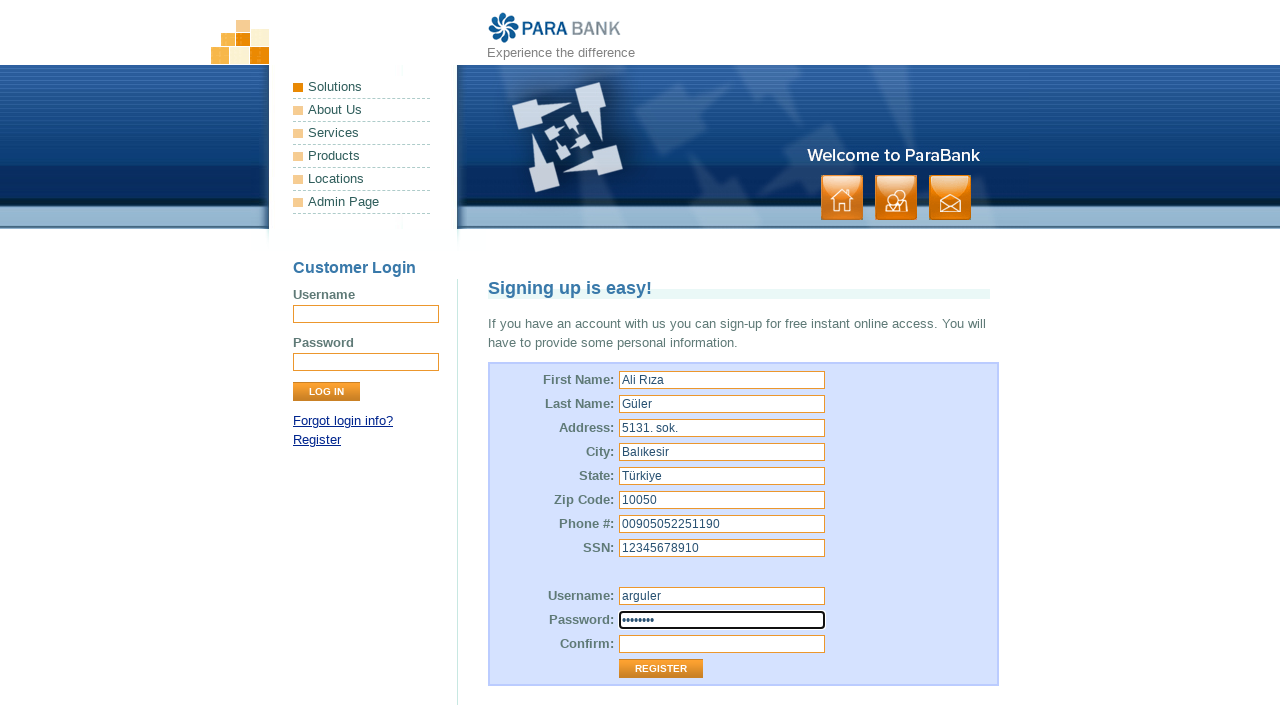

Filled password confirmation field with '12345678' on #repeatedPassword
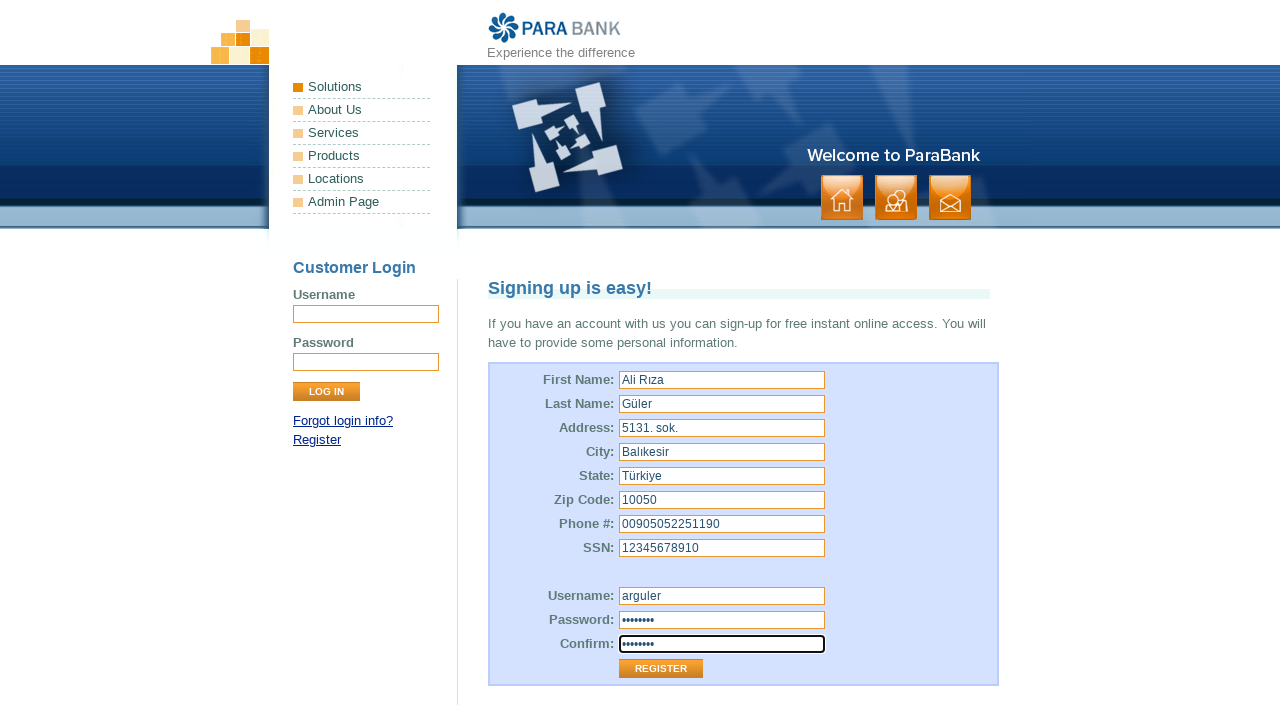

Verified page title is 'ParaBank | Register for Free Online Account Access'
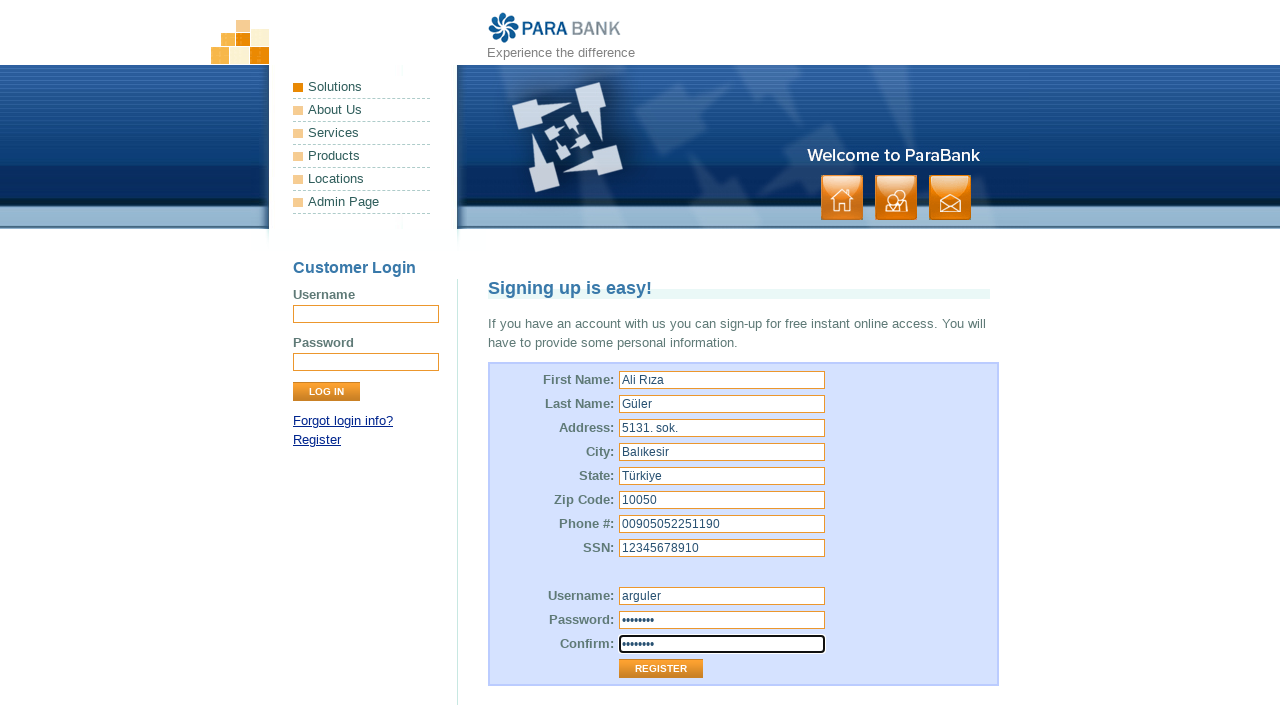

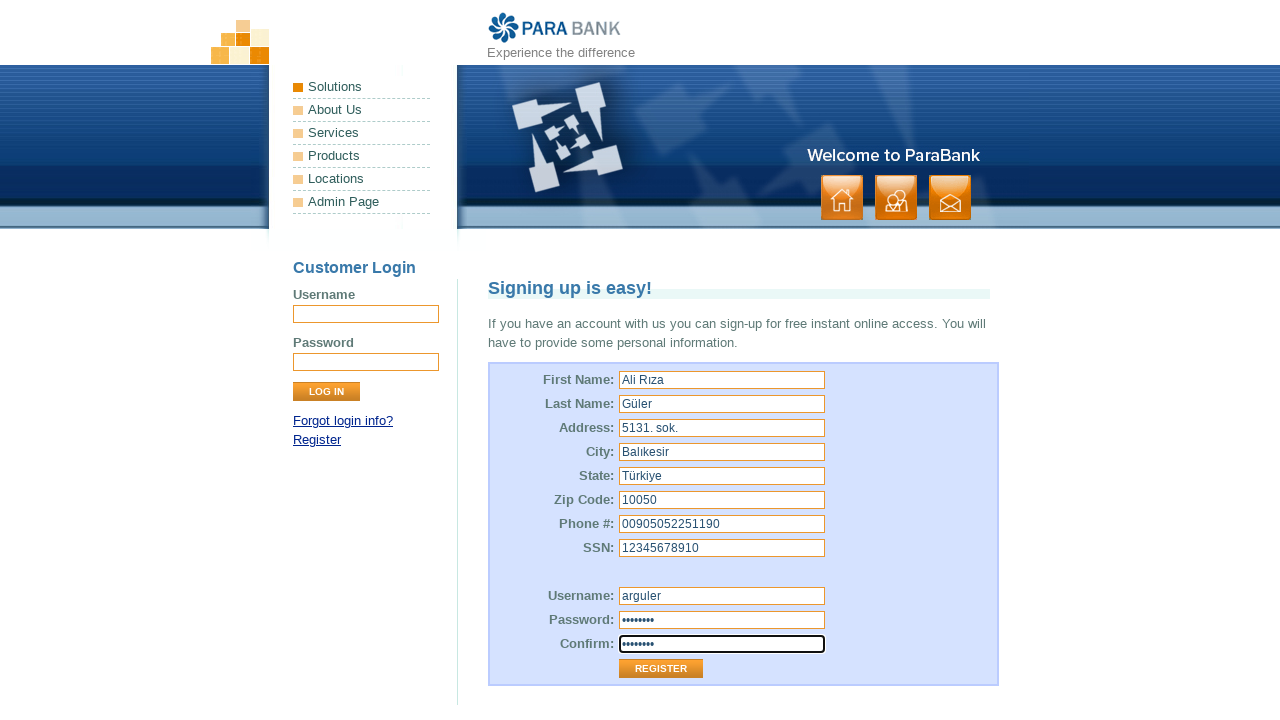